Tests file upload functionality by uploading a file and verifying the uploaded filename is displayed correctly

Starting URL: https://the-internet.herokuapp.com/upload

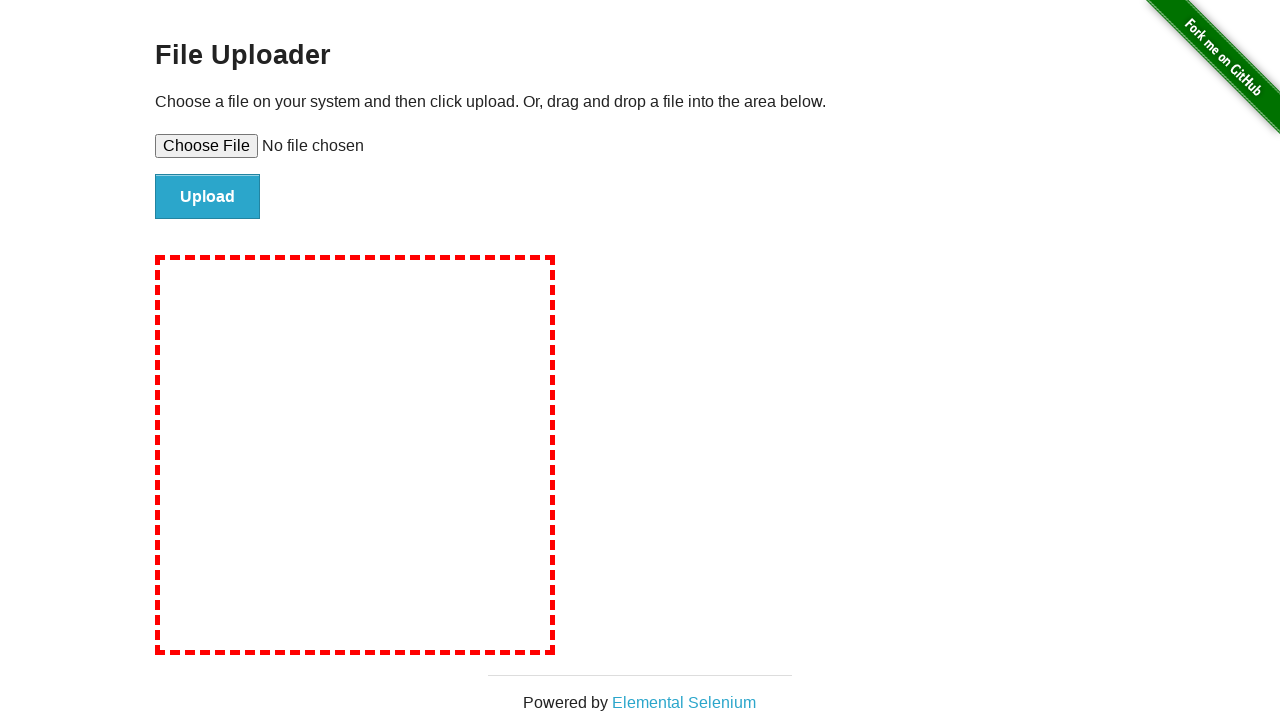

Created temporary test file with content
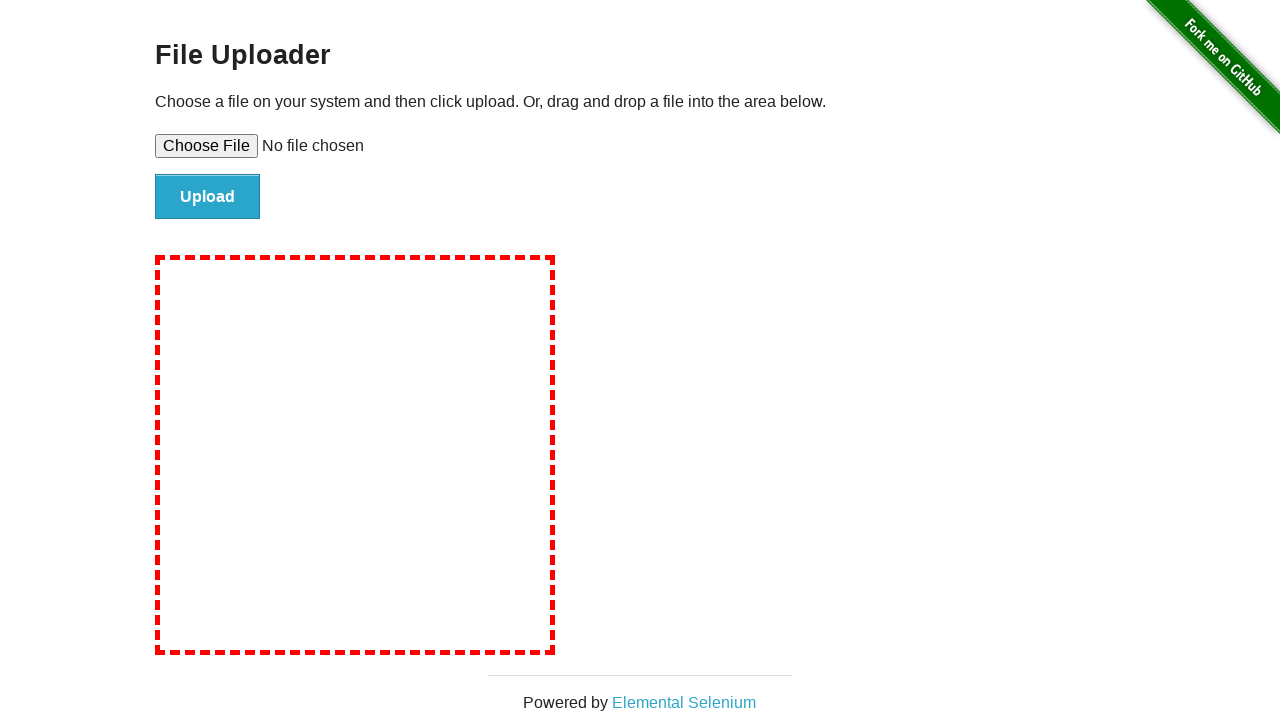

Selected file for upload using file input field
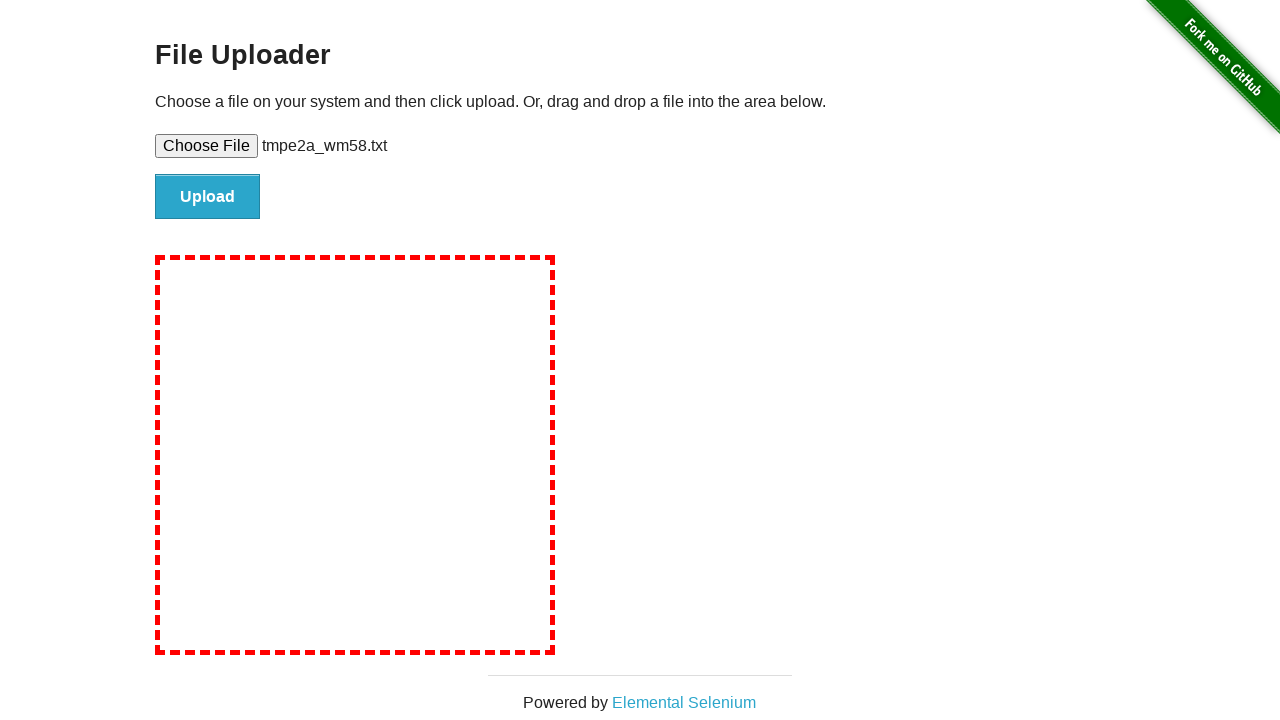

Clicked upload submit button at (208, 197) on input#file-submit
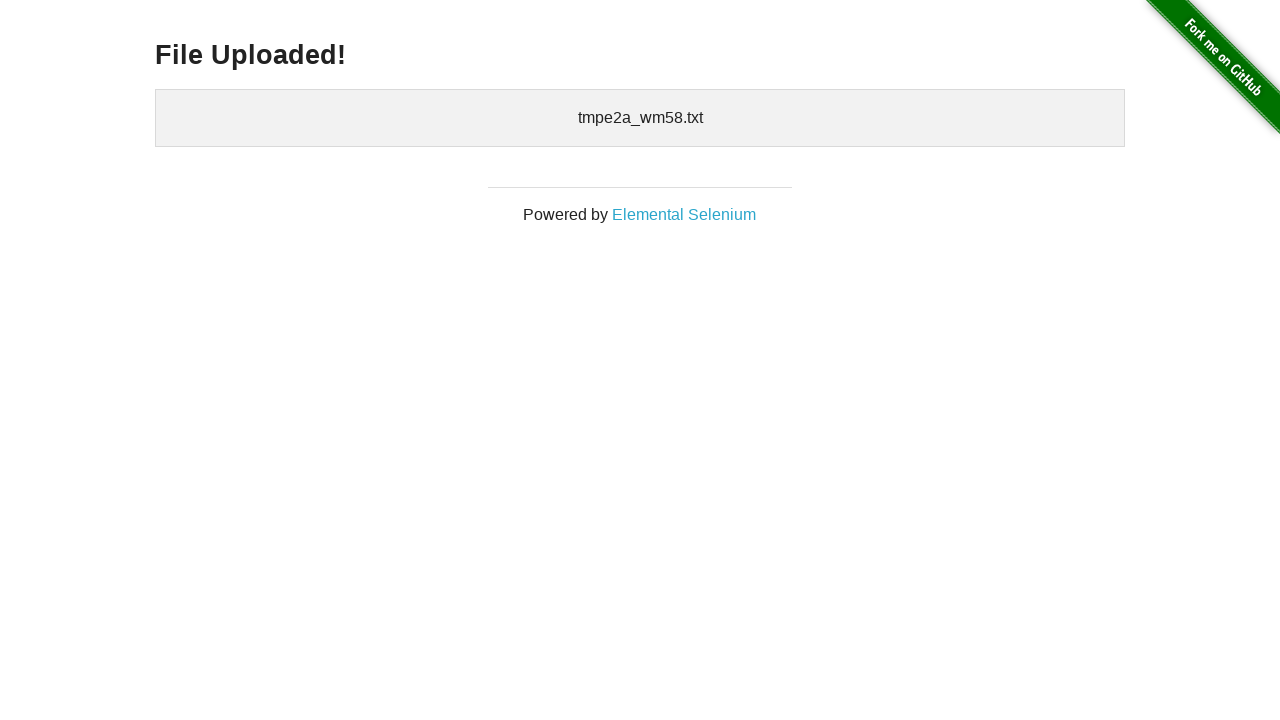

Waited for uploaded files display section to load
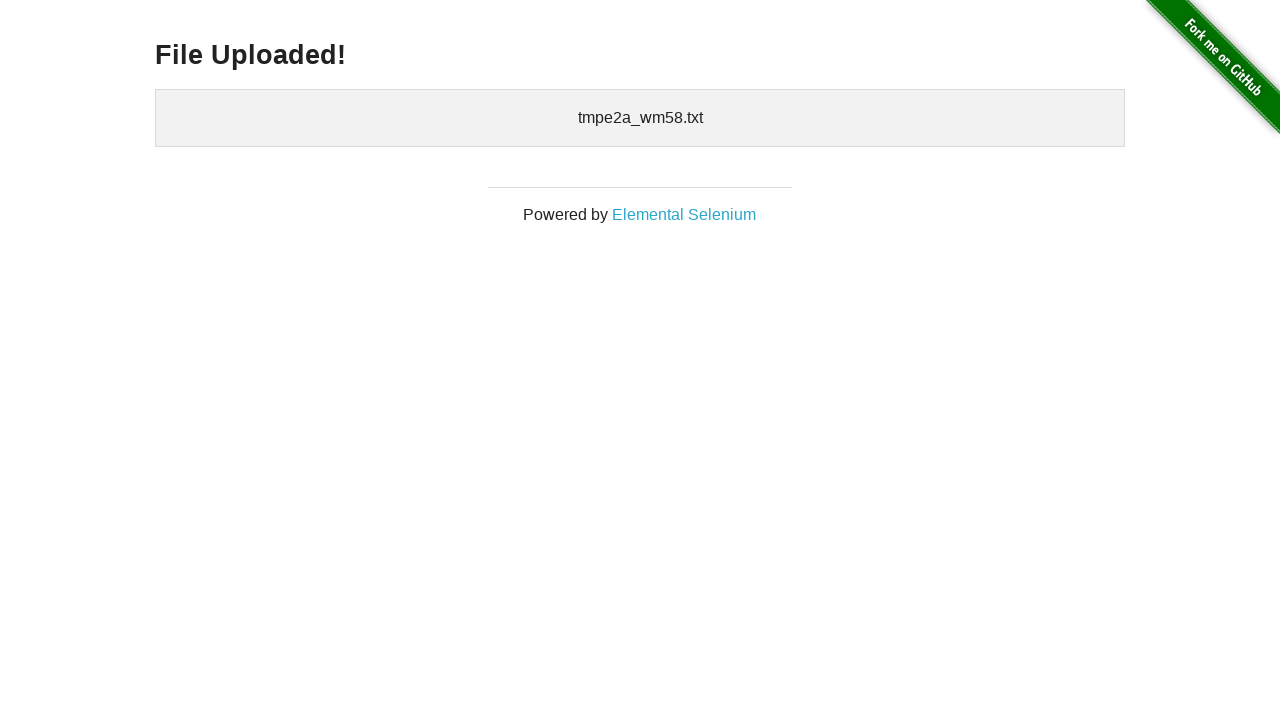

Retrieved uploaded files text content
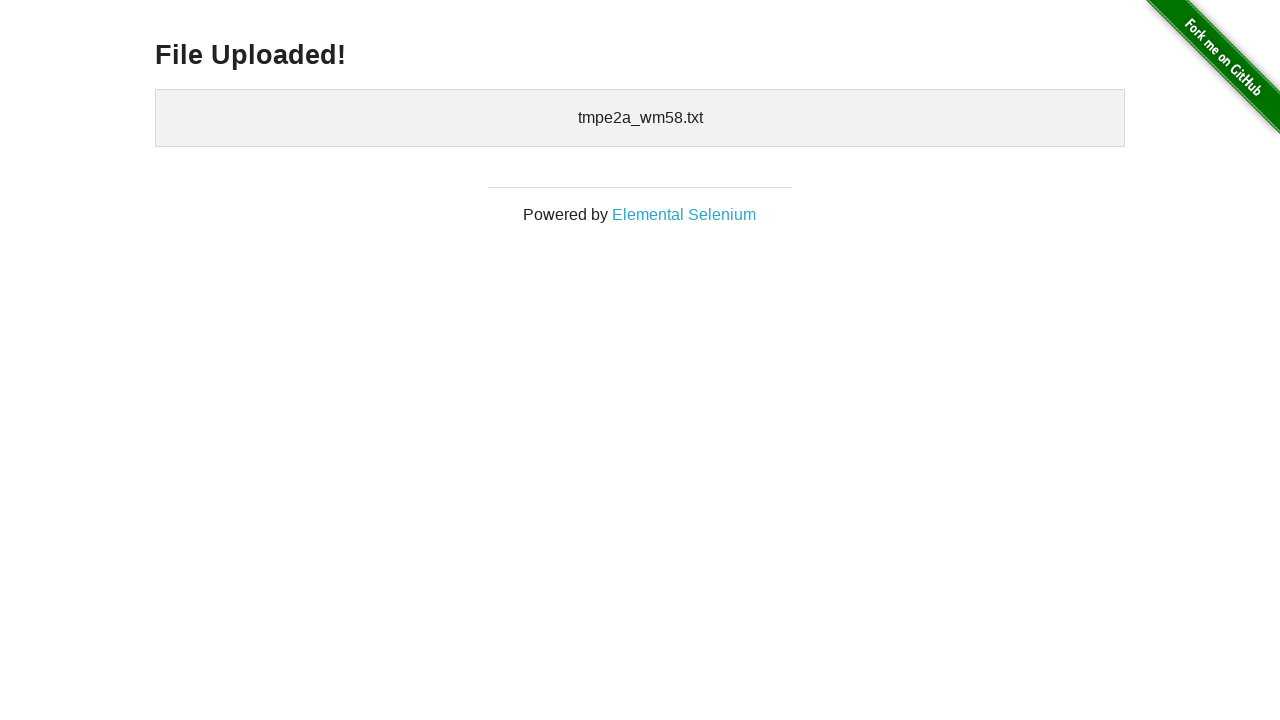

Verified uploaded filename is displayed correctly
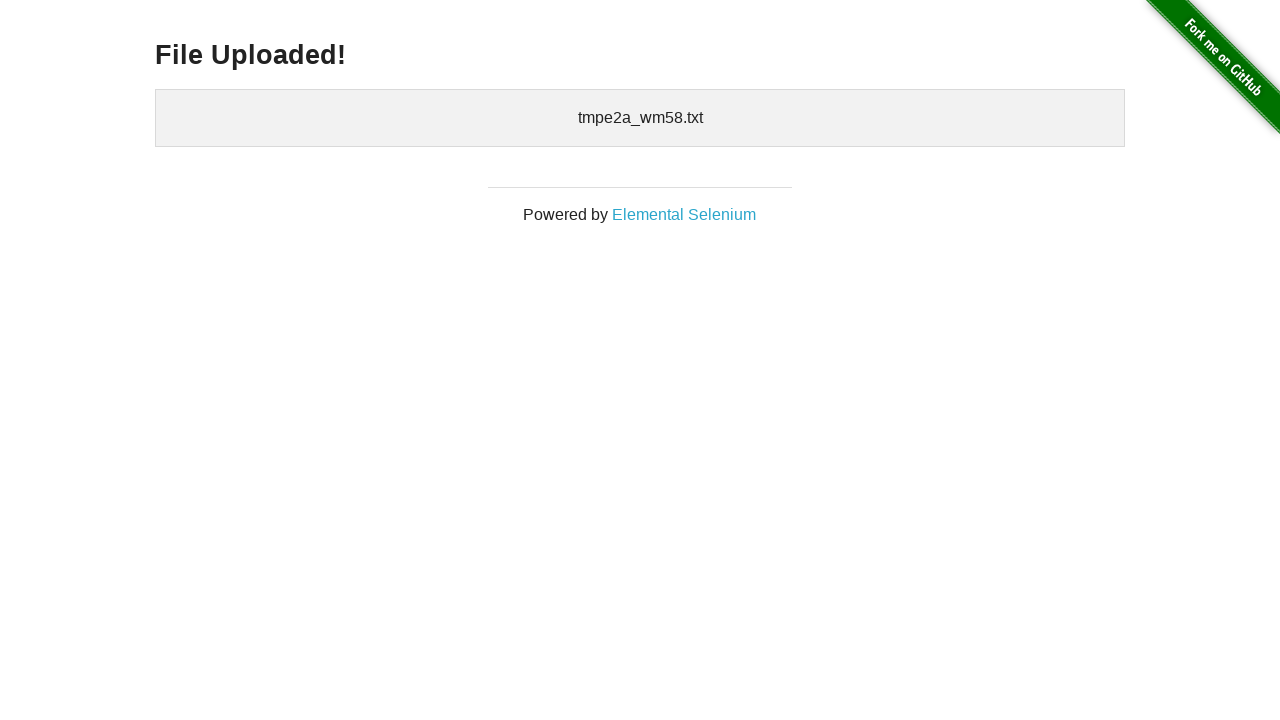

Cleaned up temporary test file
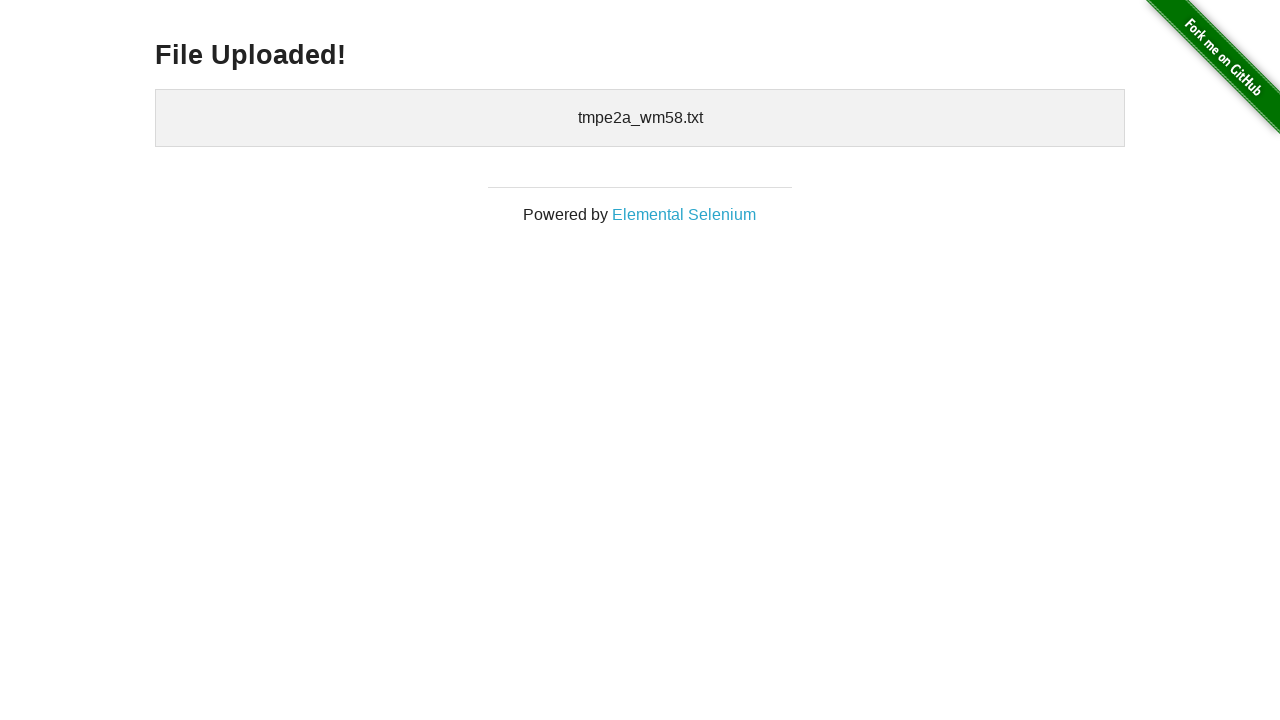

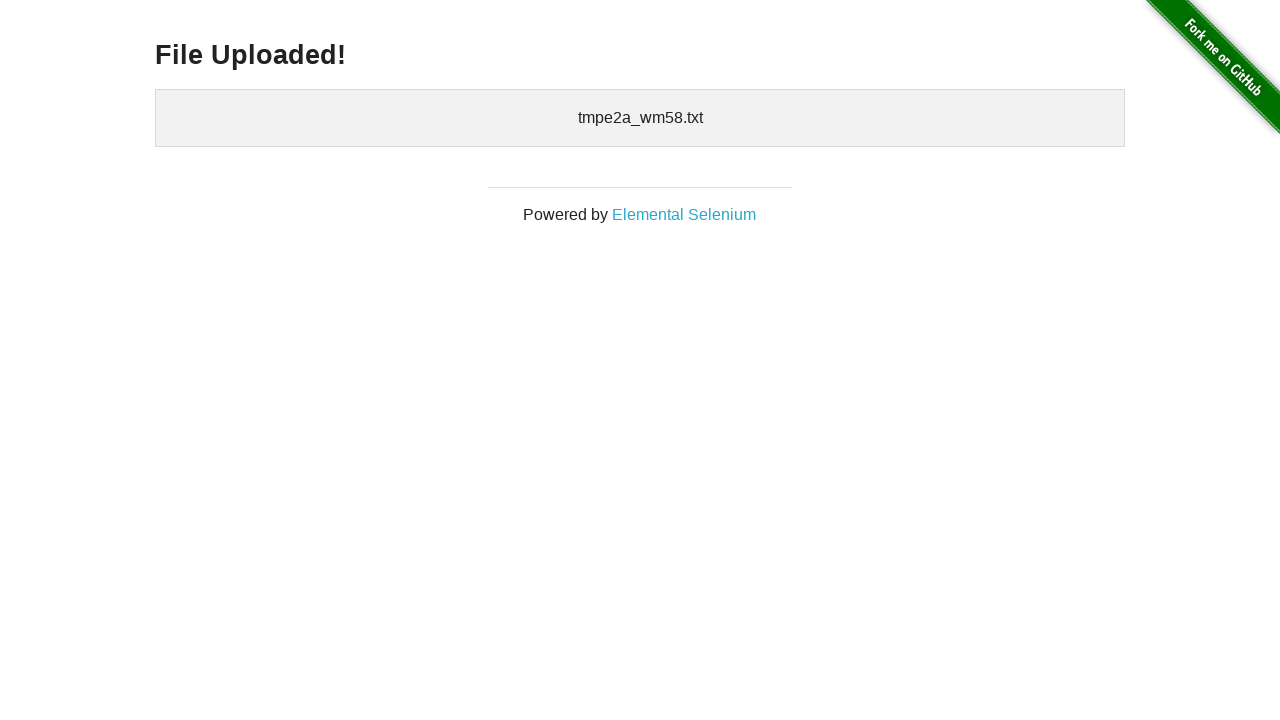